Tests jQuery UI custom dropdown selections by selecting different values from multiple dropdown menus and verifying the selected text

Starting URL: https://jqueryui.com/resources/demos/selectmenu/default.html

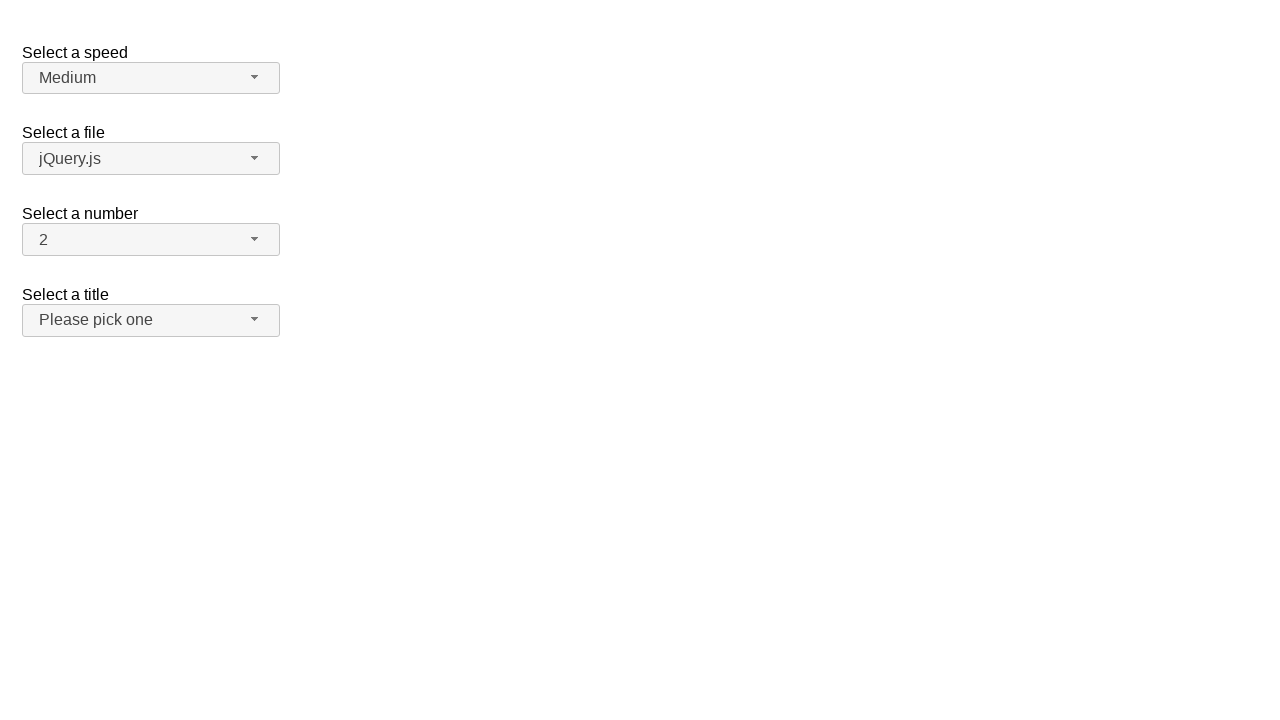

Clicked speed dropdown button at (151, 78) on span#speed-button
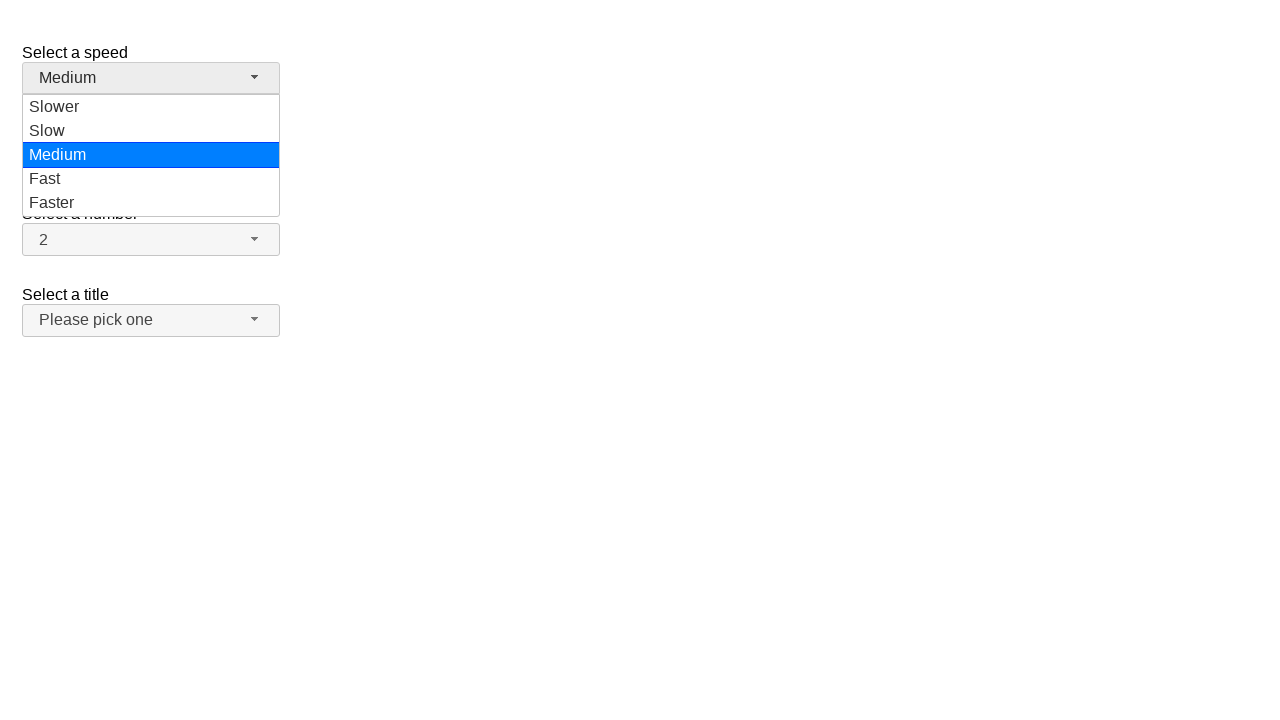

Speed dropdown menu became visible
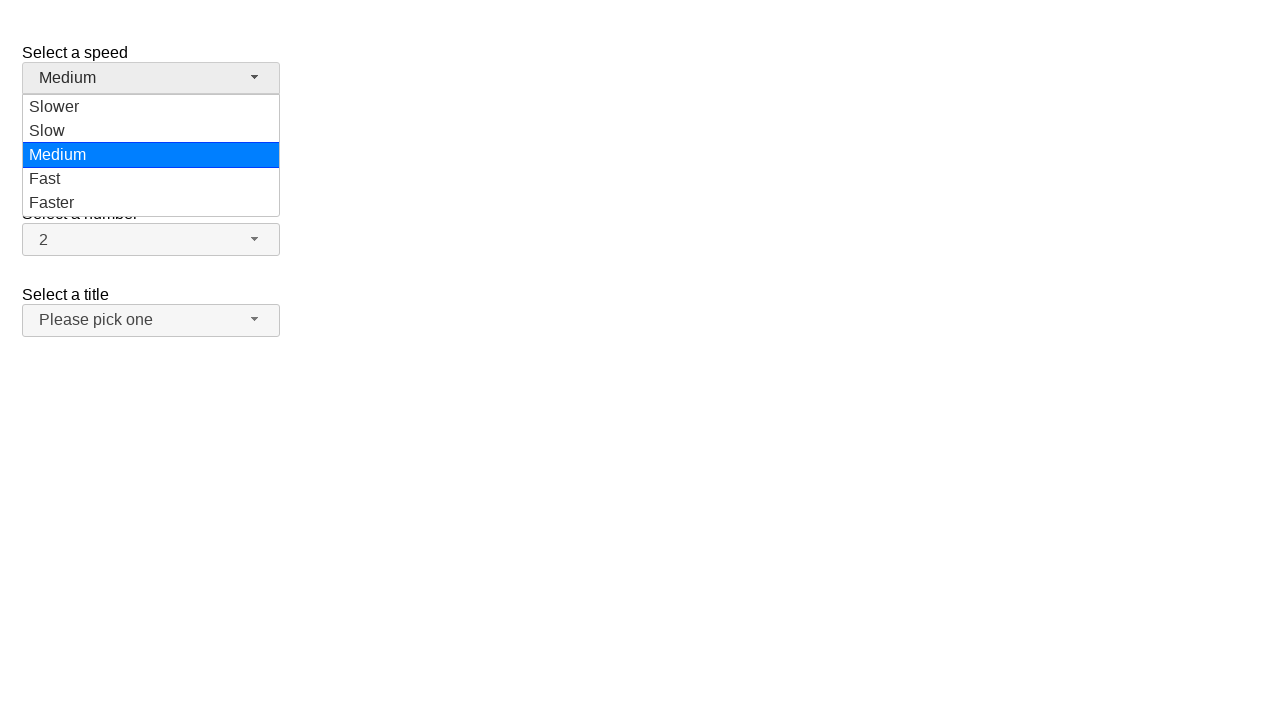

Selected 'Faster' from speed dropdown at (151, 203) on ul#speed-menu div:has-text('Faster')
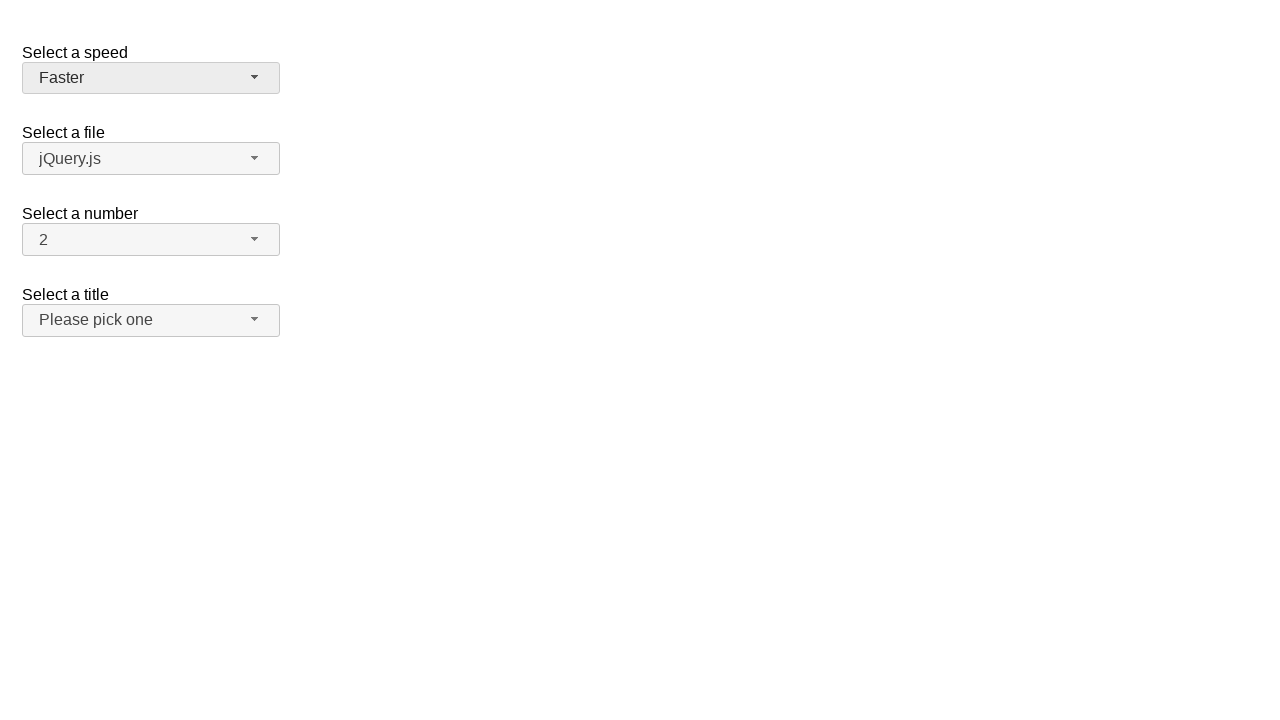

Clicked speed dropdown button at (151, 78) on span#speed-button
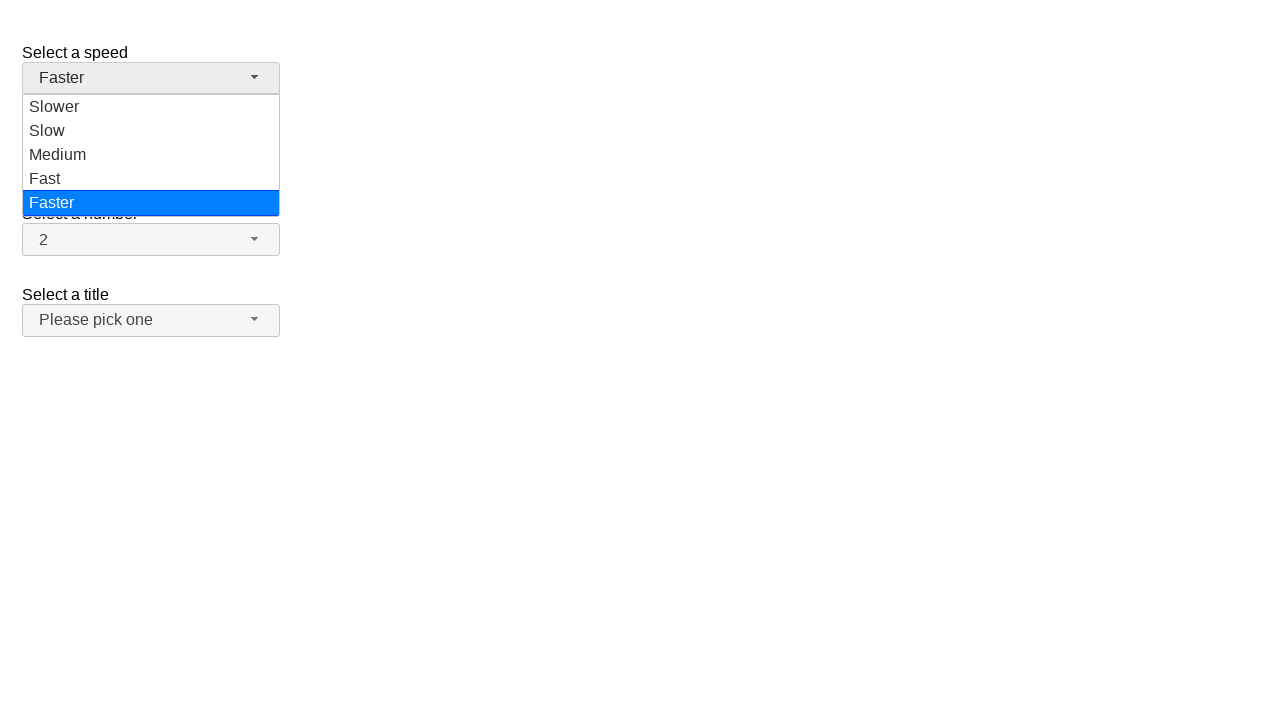

Speed dropdown menu became visible
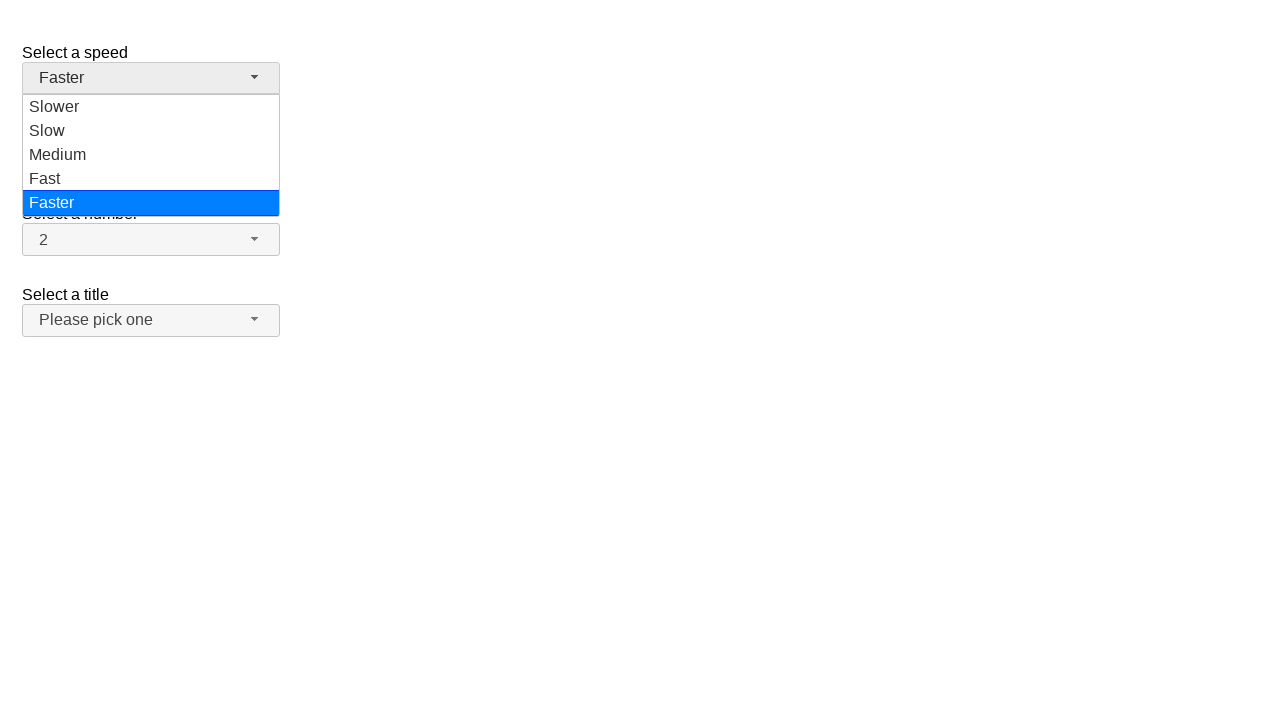

Selected 'Slow' from speed dropdown at (151, 107) on ul#speed-menu div:has-text('Slow')
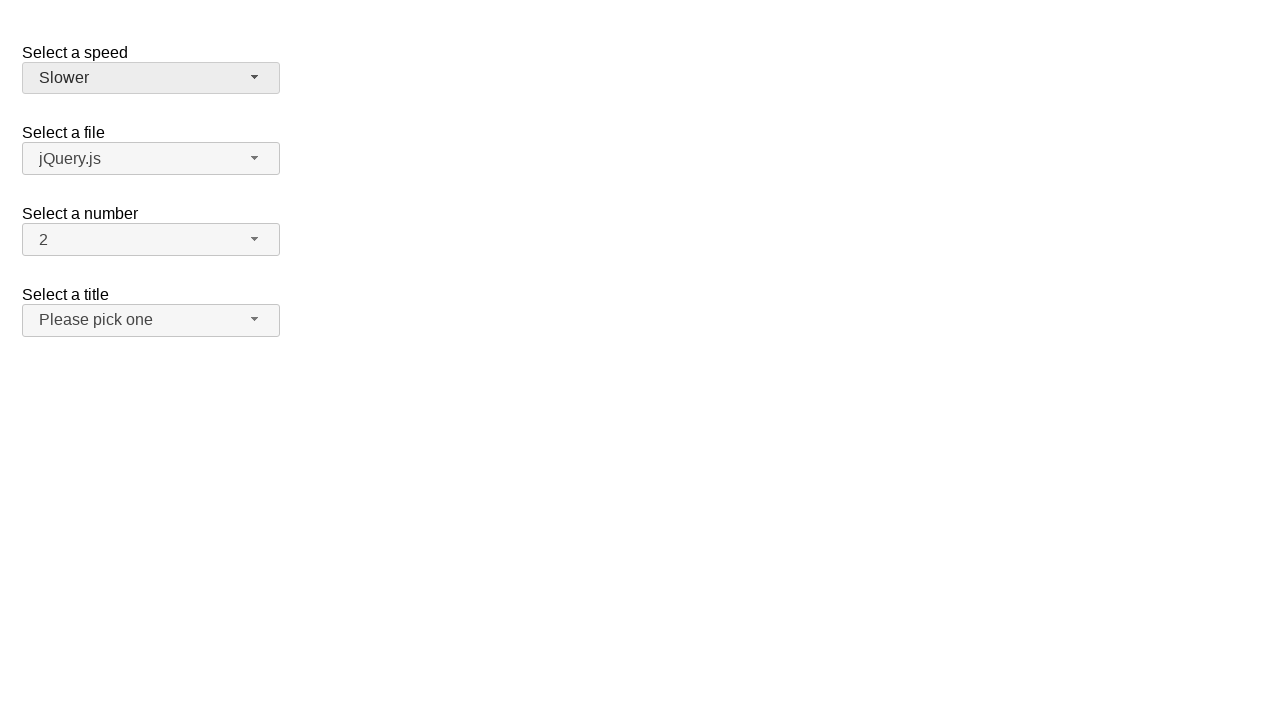

Clicked files dropdown button at (151, 159) on span#files-button
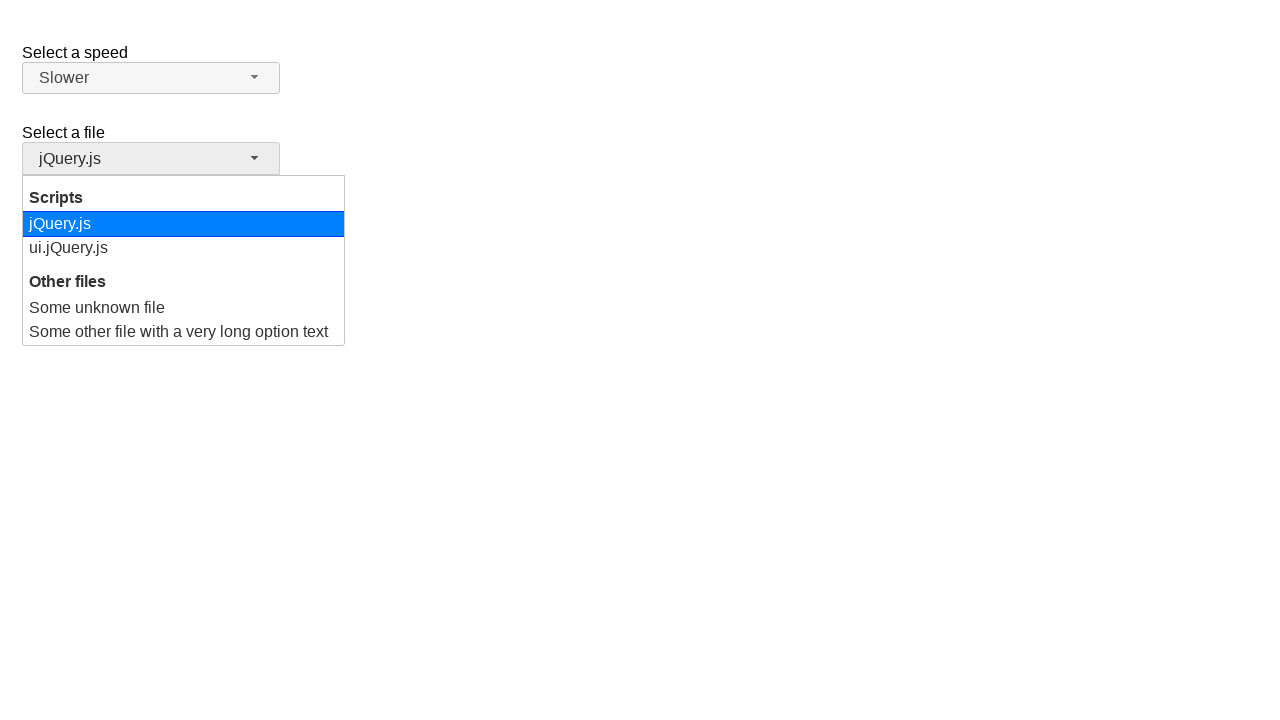

Files dropdown menu became visible
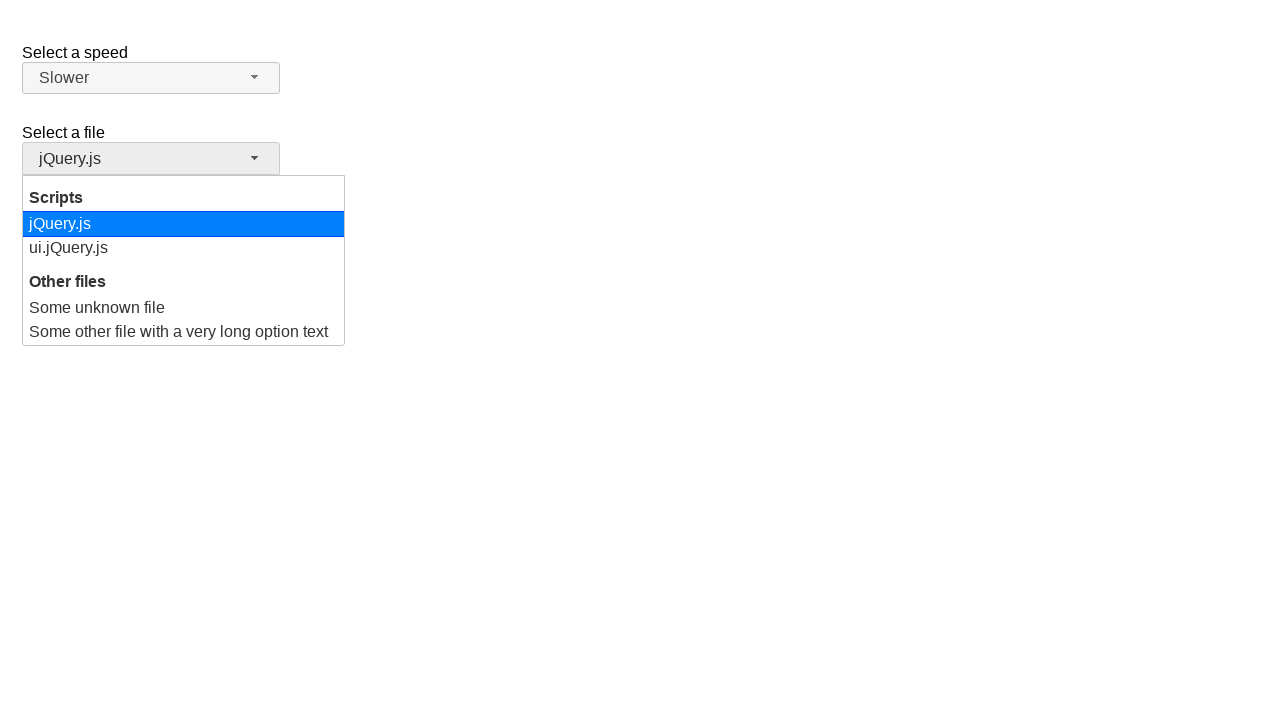

Selected 'Some other file with a very long option text' from files dropdown at (184, 332) on ul#files-menu div:has-text('Some other file with a very long option text')
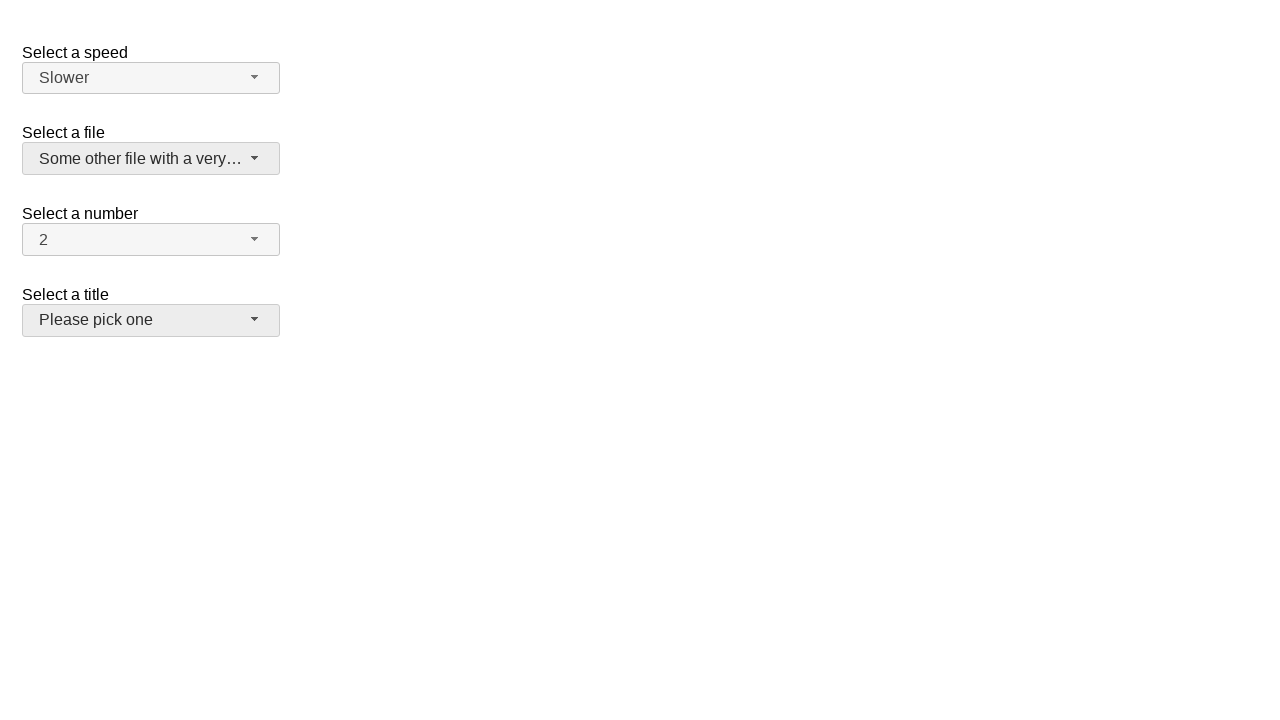

Clicked number dropdown button at (151, 240) on span#number-button
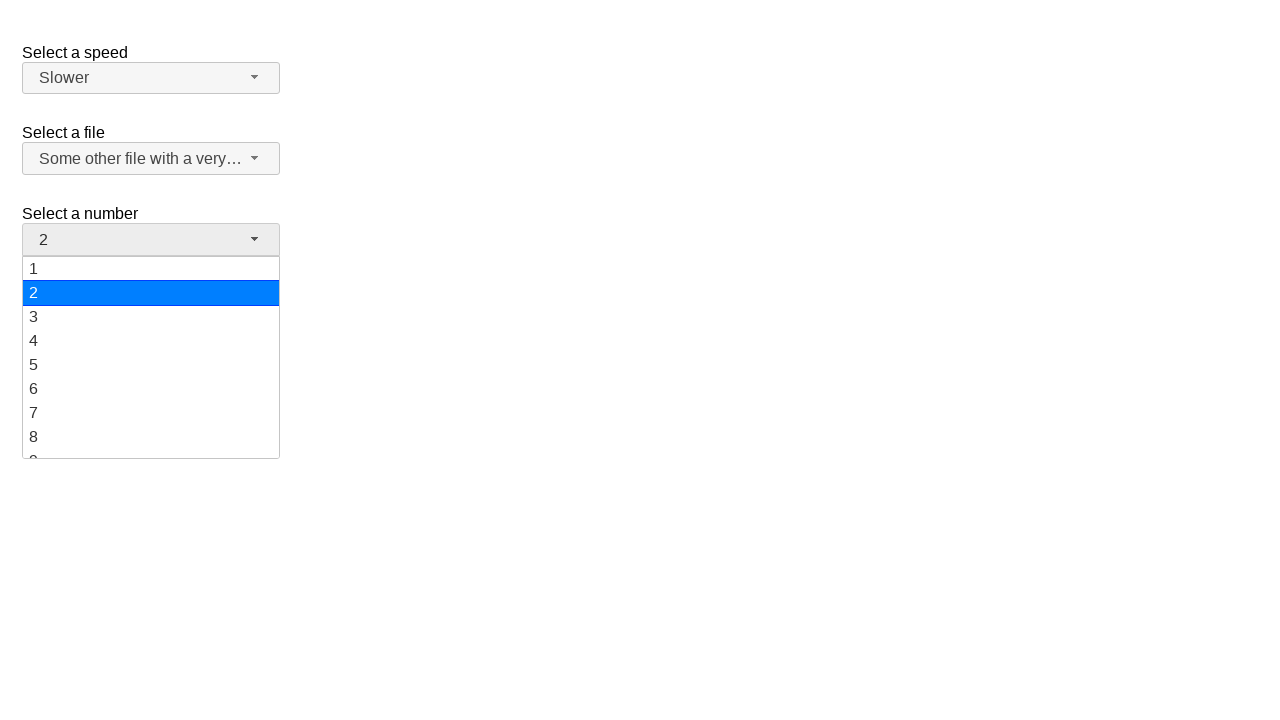

Number dropdown menu became visible
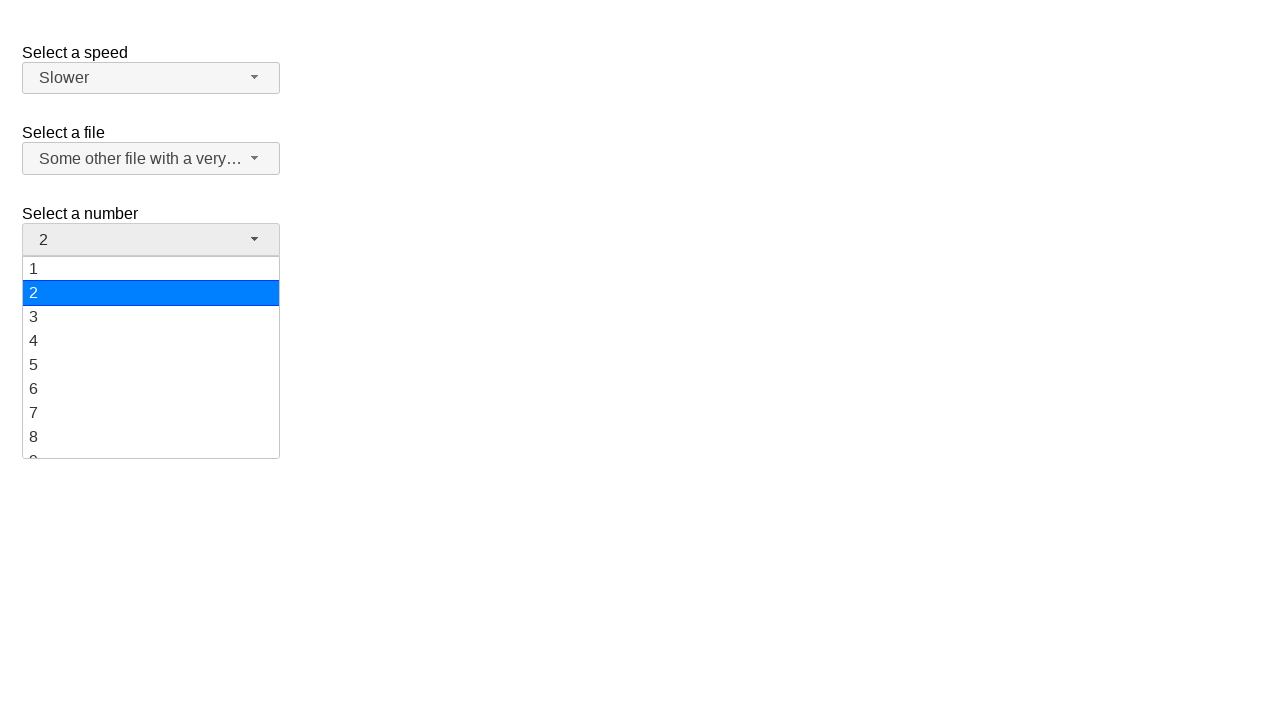

Selected '19' from number dropdown at (151, 445) on ul#number-menu div:has-text('19')
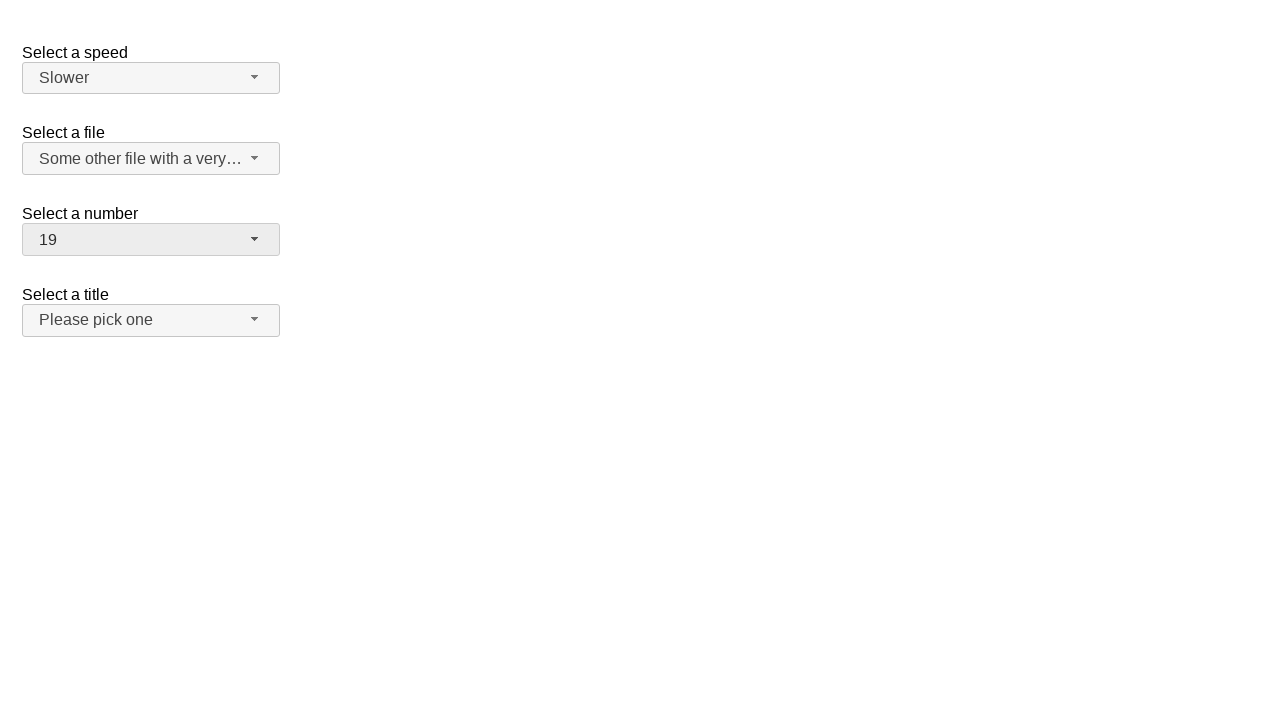

Clicked salutation dropdown button at (151, 320) on span#salutation-button
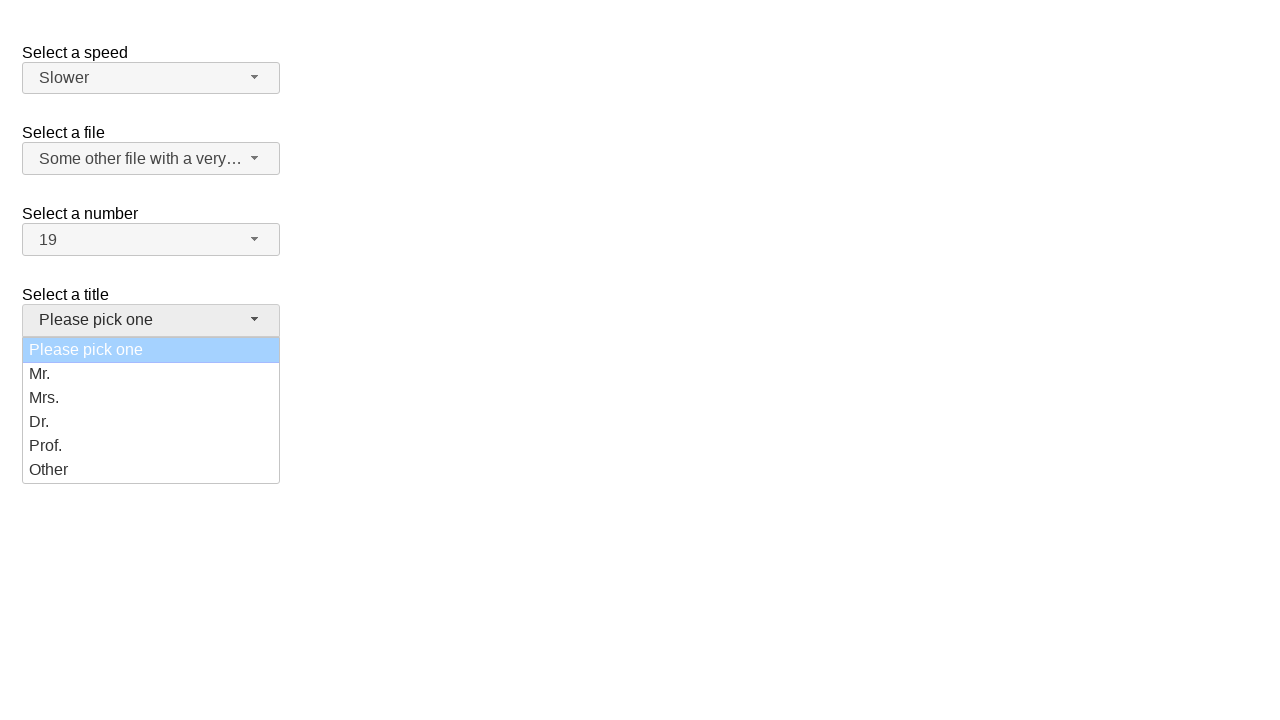

Salutation dropdown menu became visible
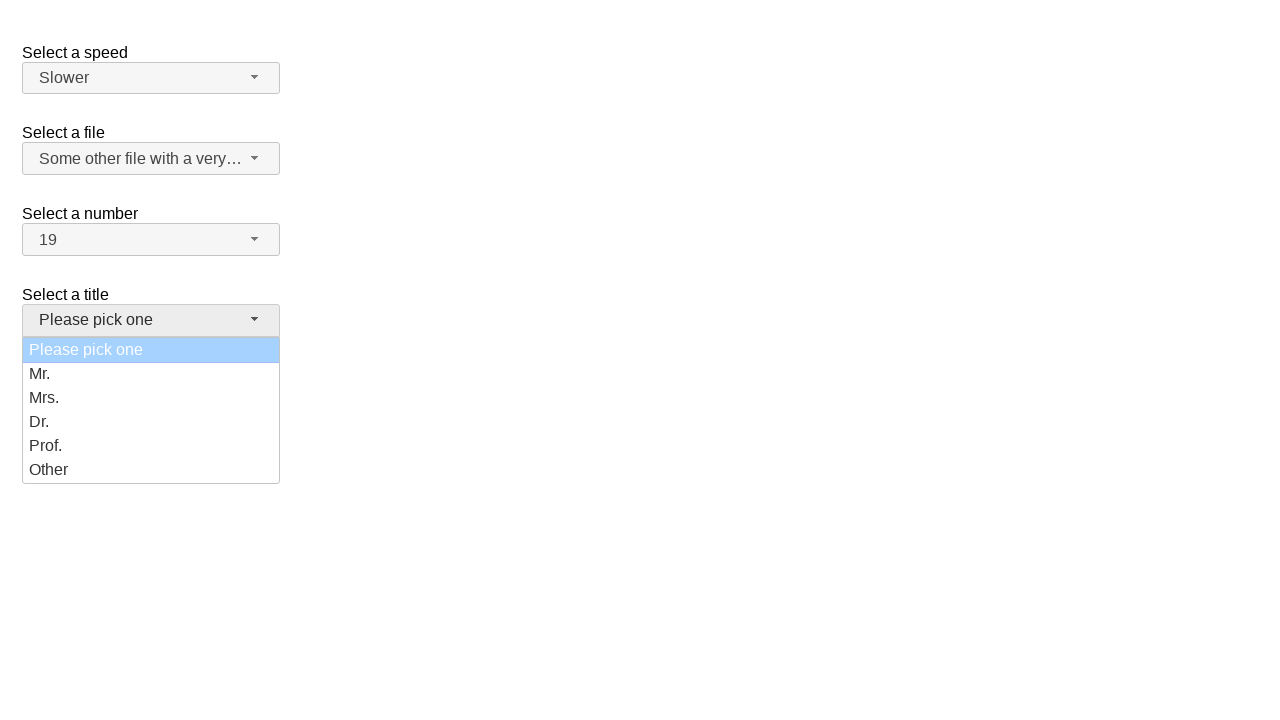

Selected 'Mrs.' from salutation dropdown at (151, 398) on ul#salutation-menu div:has-text('Mrs.')
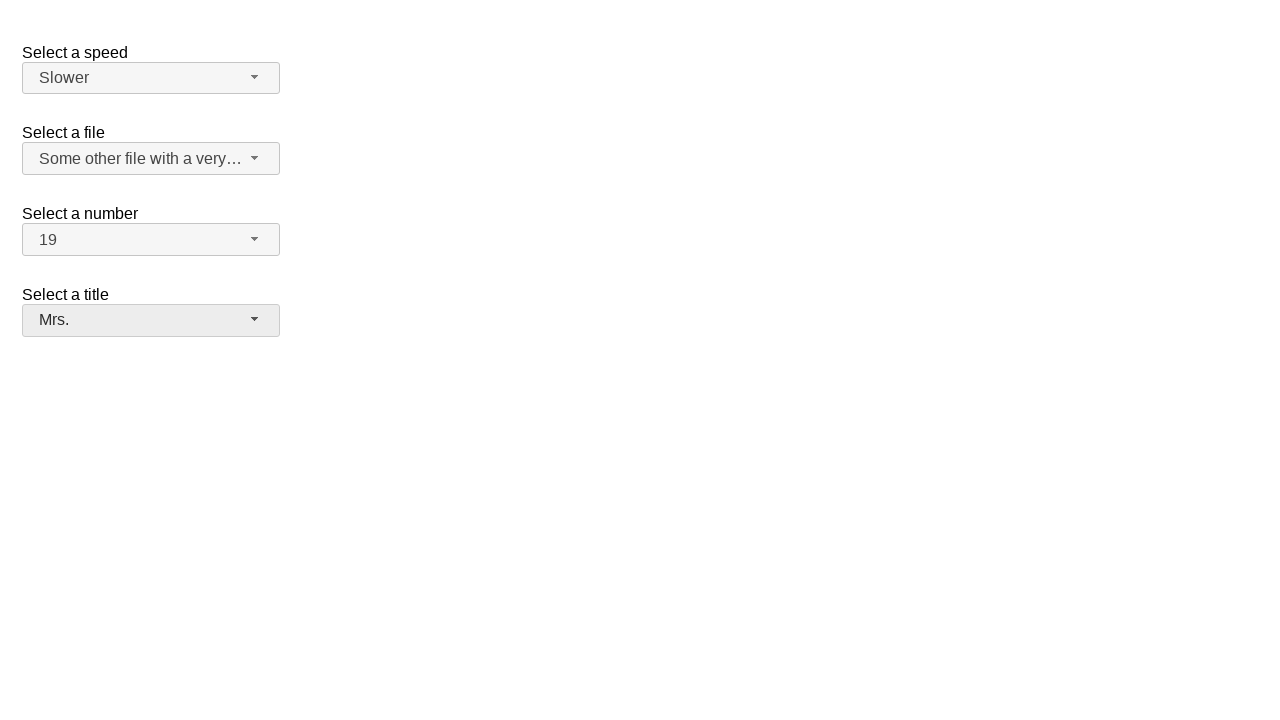

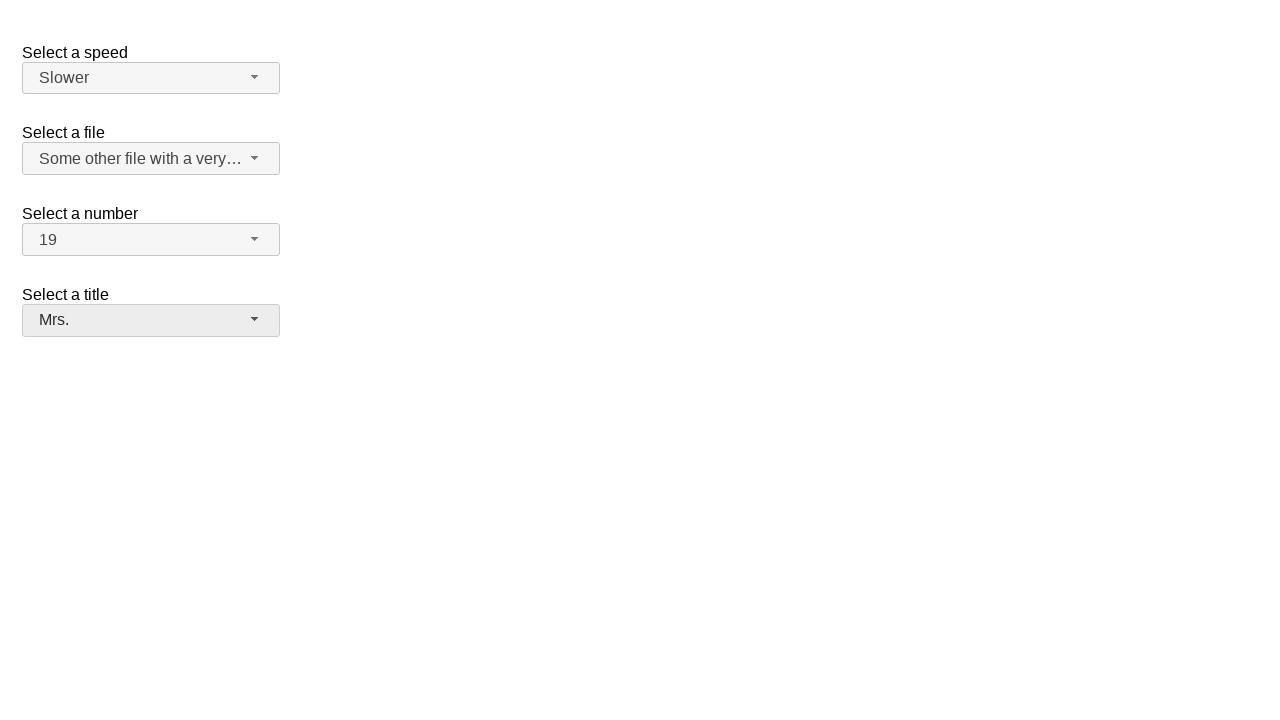